Tests that the currently applied filter is highlighted in the UI

Starting URL: https://demo.playwright.dev/todomvc

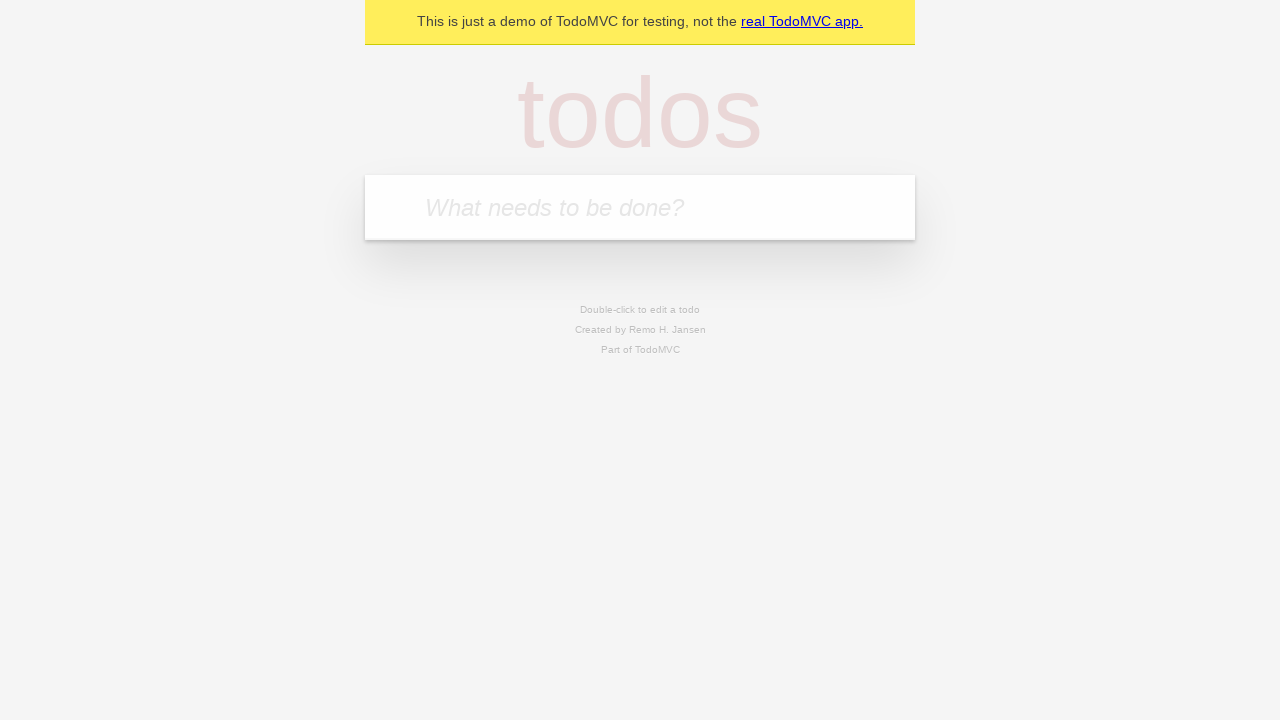

Navigated to TodoMVC demo application
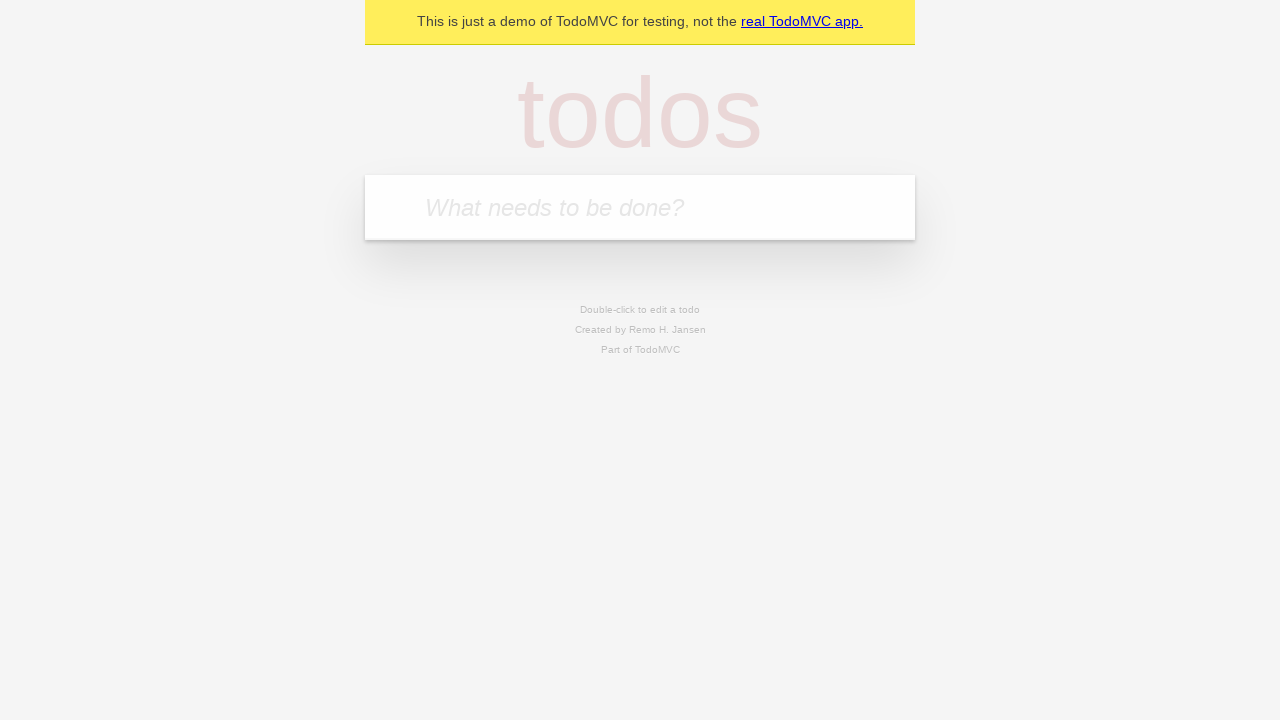

Located the todo input field
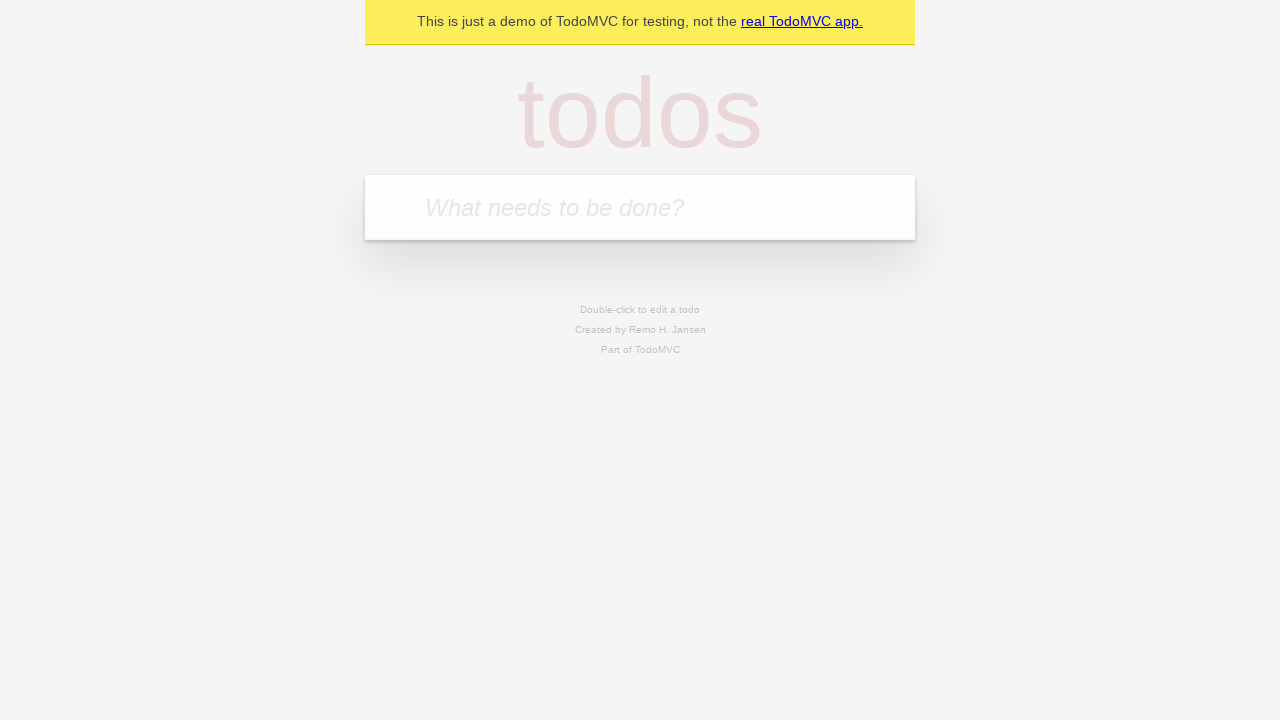

Filled todo input with 'buy some cheese' on internal:attr=[placeholder="What needs to be done?"i]
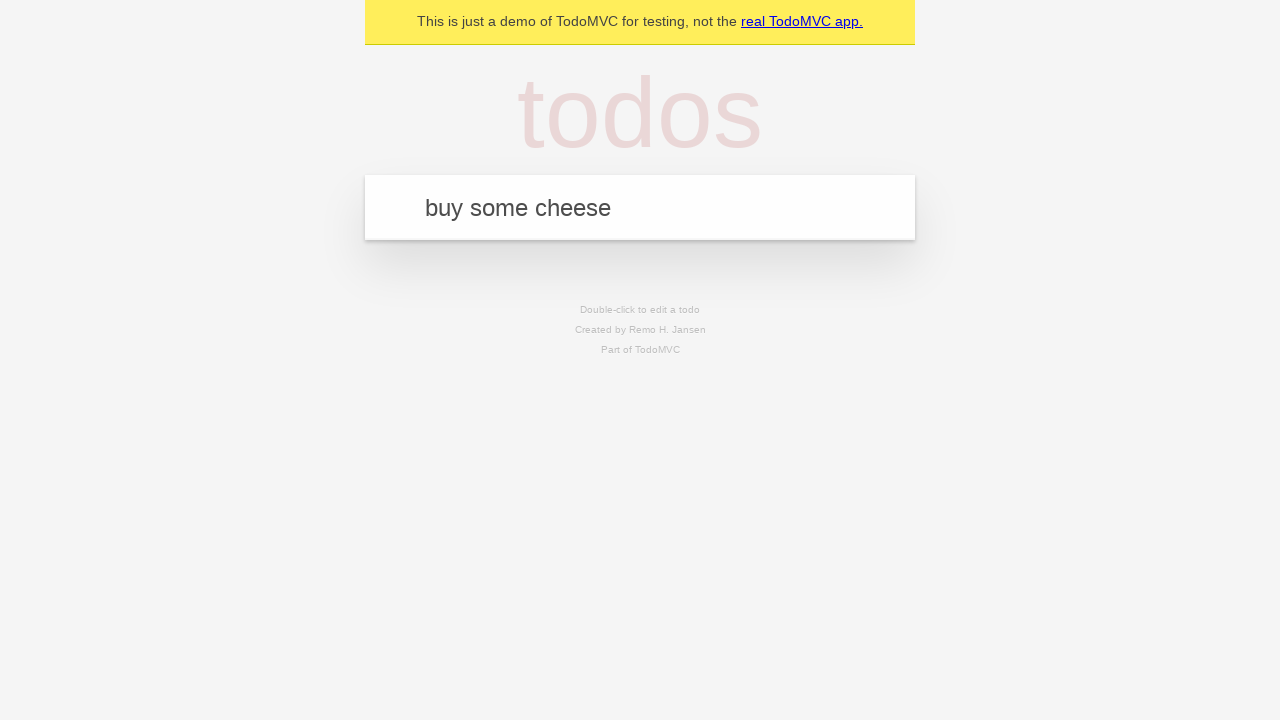

Pressed Enter to create todo 'buy some cheese' on internal:attr=[placeholder="What needs to be done?"i]
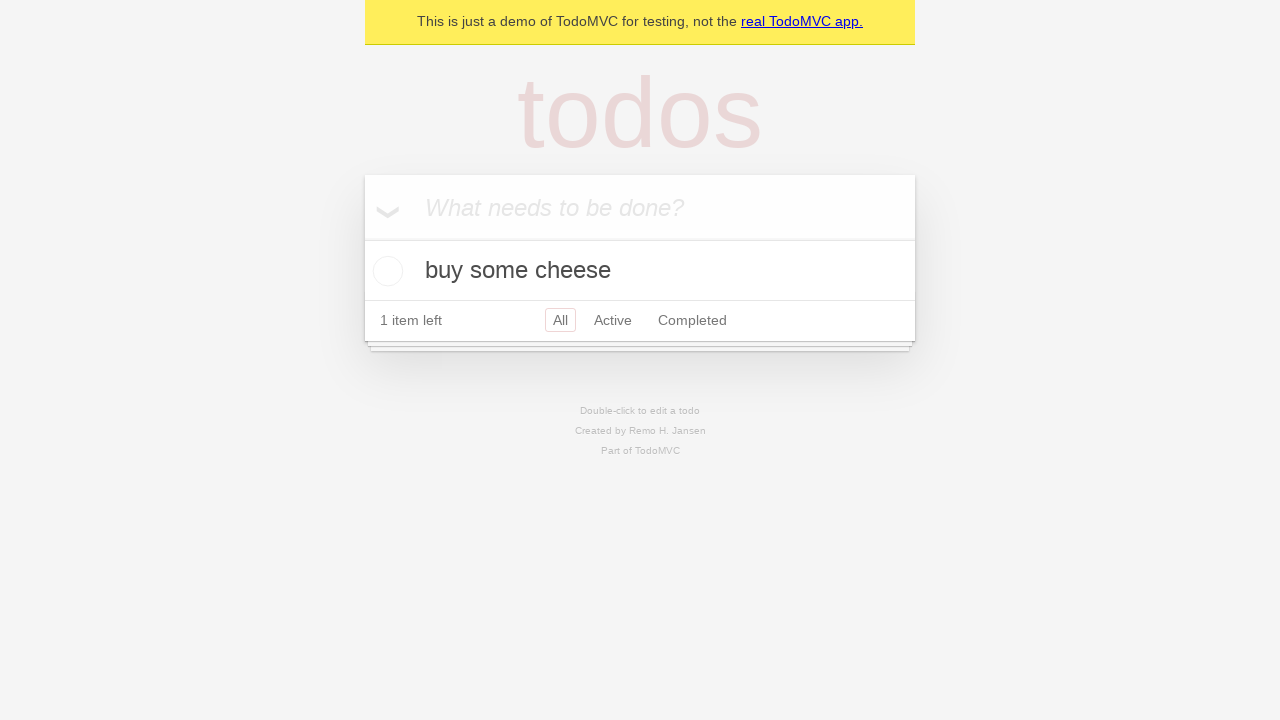

Filled todo input with 'feed the cat' on internal:attr=[placeholder="What needs to be done?"i]
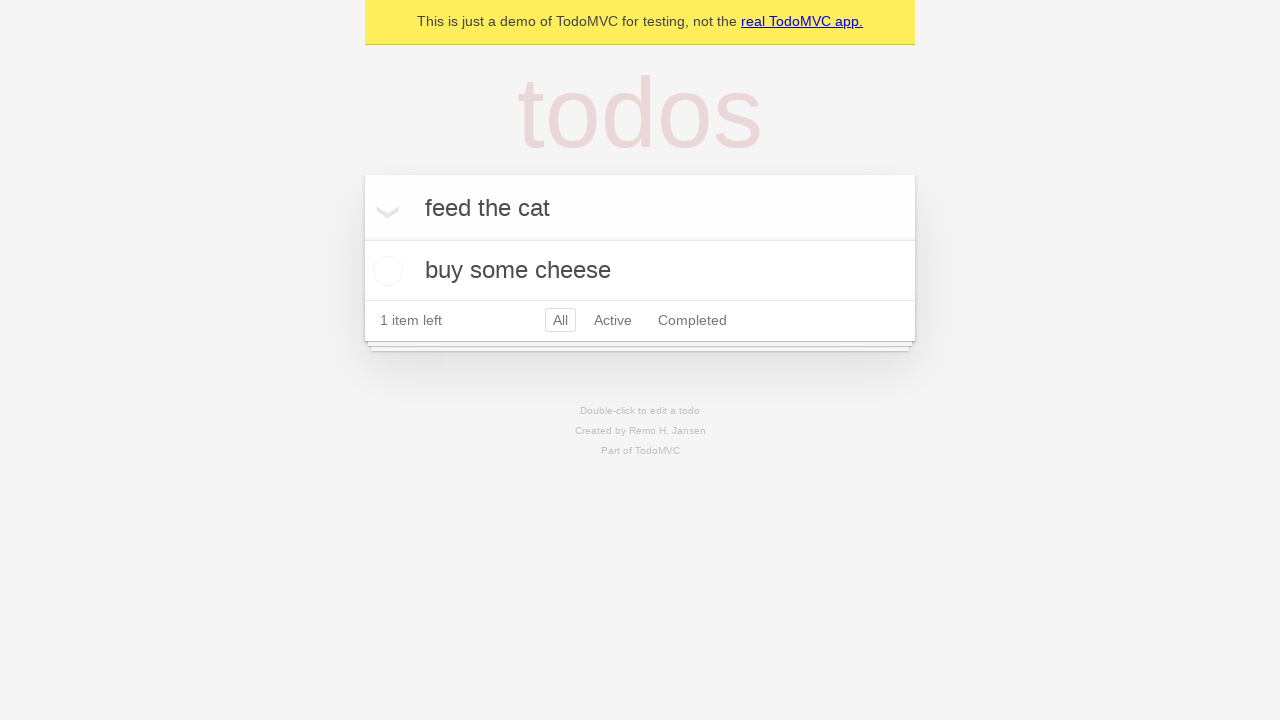

Pressed Enter to create todo 'feed the cat' on internal:attr=[placeholder="What needs to be done?"i]
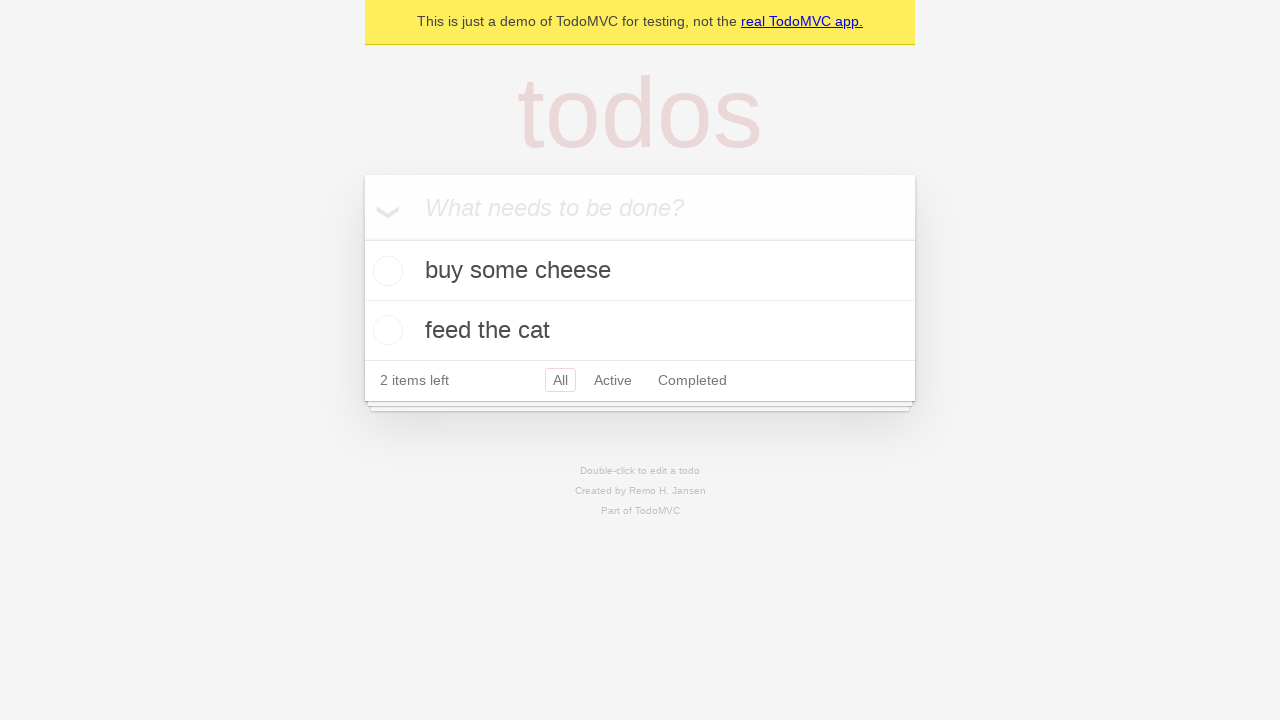

Filled todo input with 'book a doctors appointment' on internal:attr=[placeholder="What needs to be done?"i]
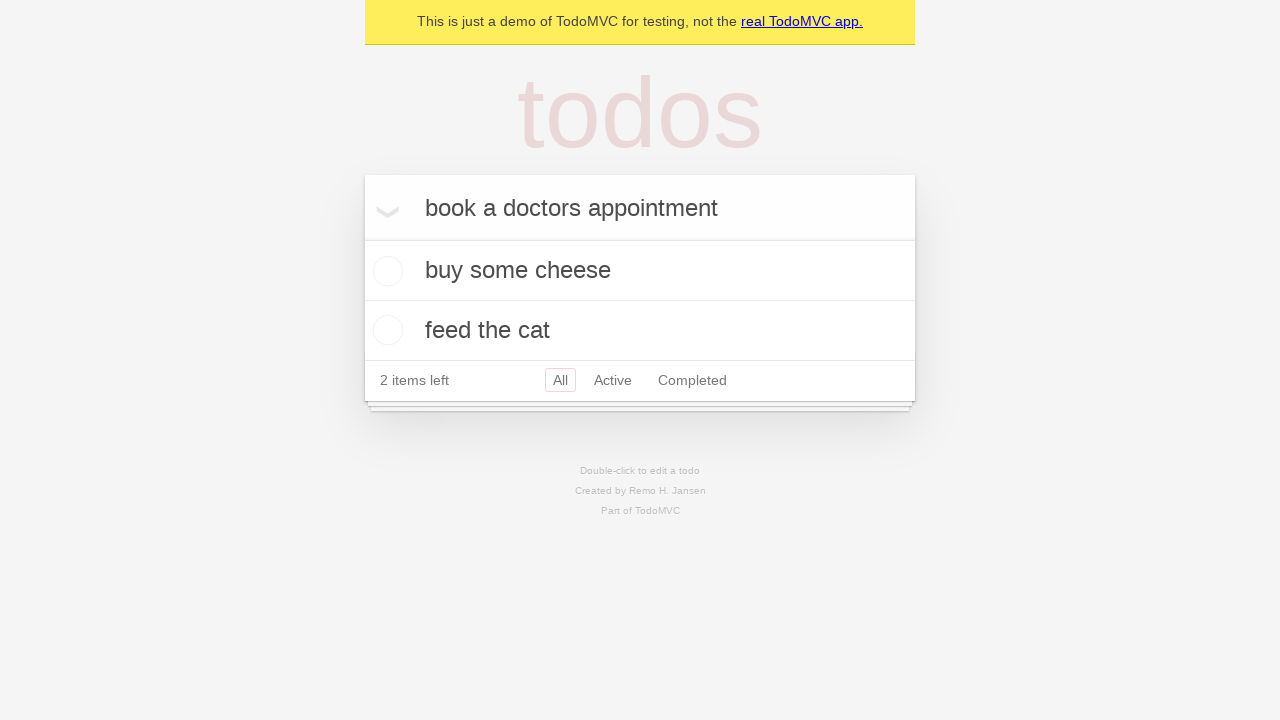

Pressed Enter to create todo 'book a doctors appointment' on internal:attr=[placeholder="What needs to be done?"i]
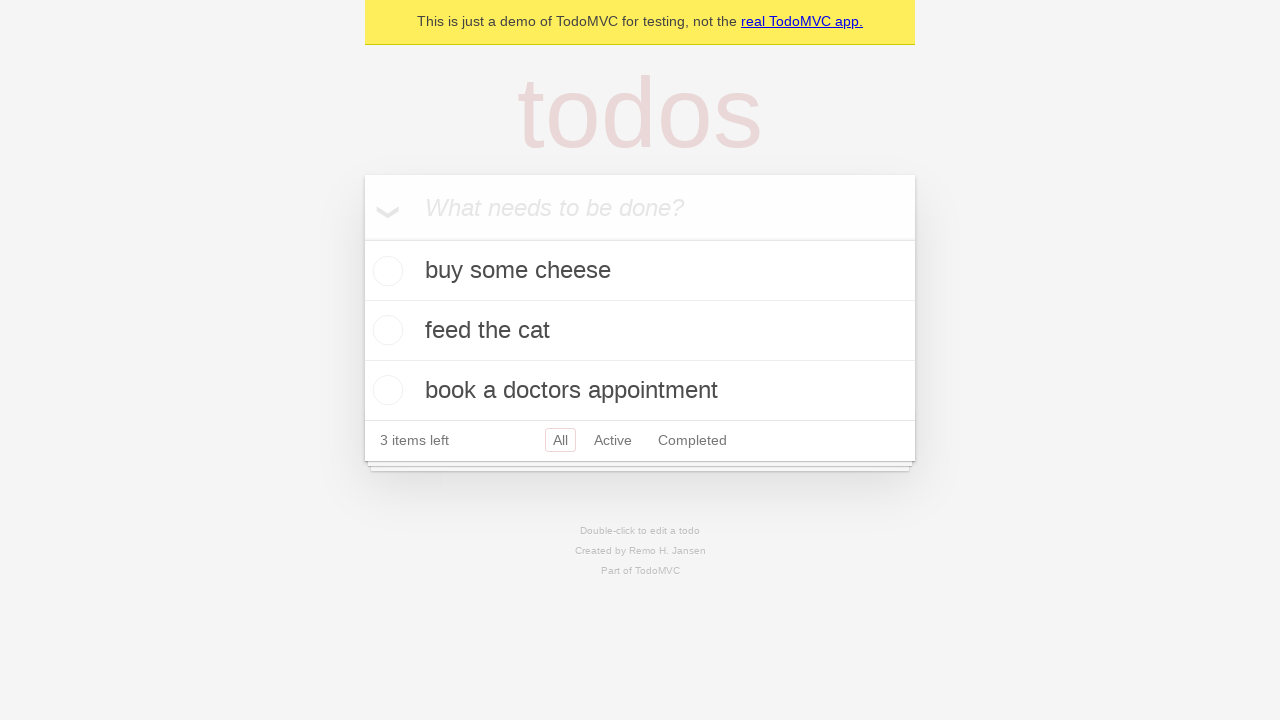

Clicked Active filter link at (613, 440) on internal:role=link[name="Active"i]
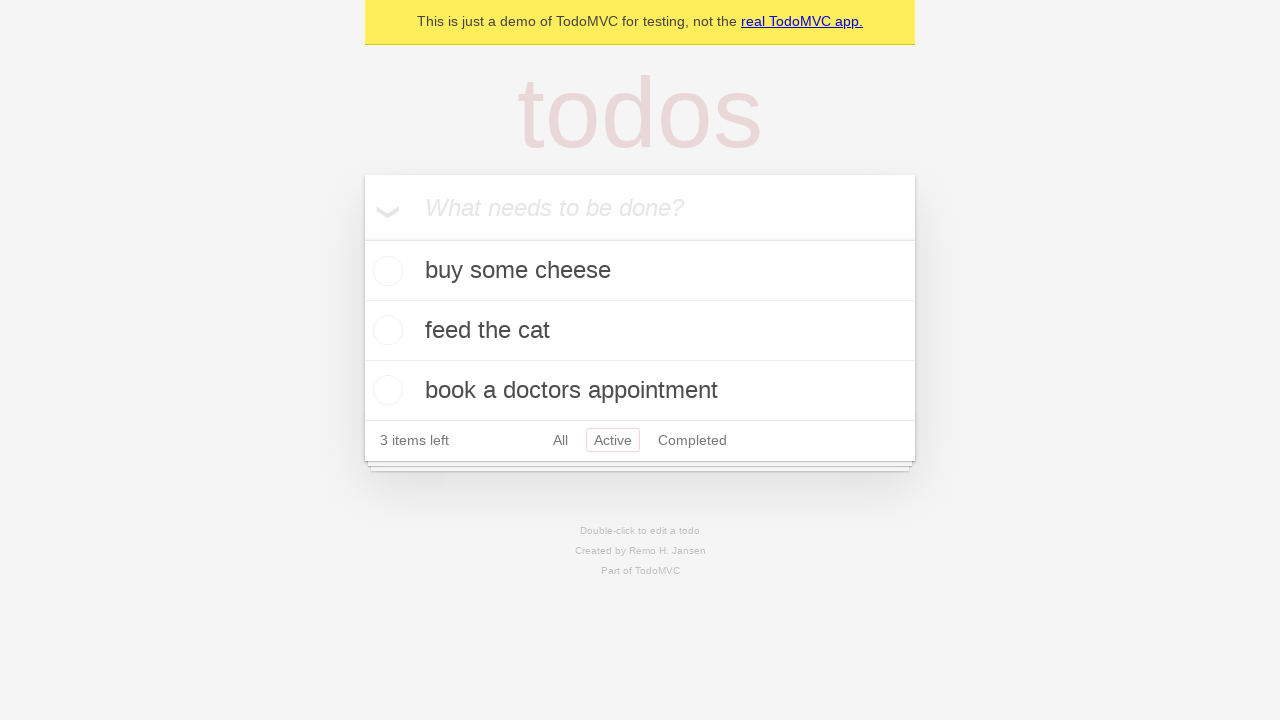

Clicked Completed filter link at (692, 440) on internal:role=link[name="Completed"i]
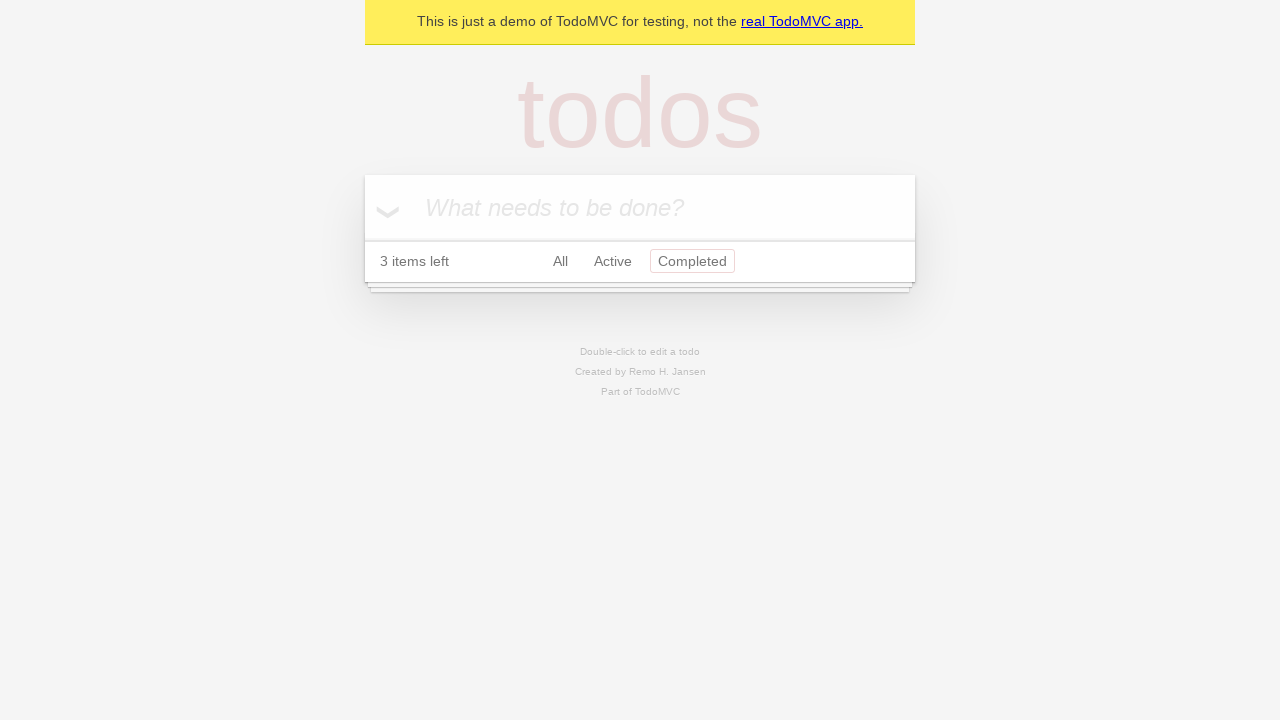

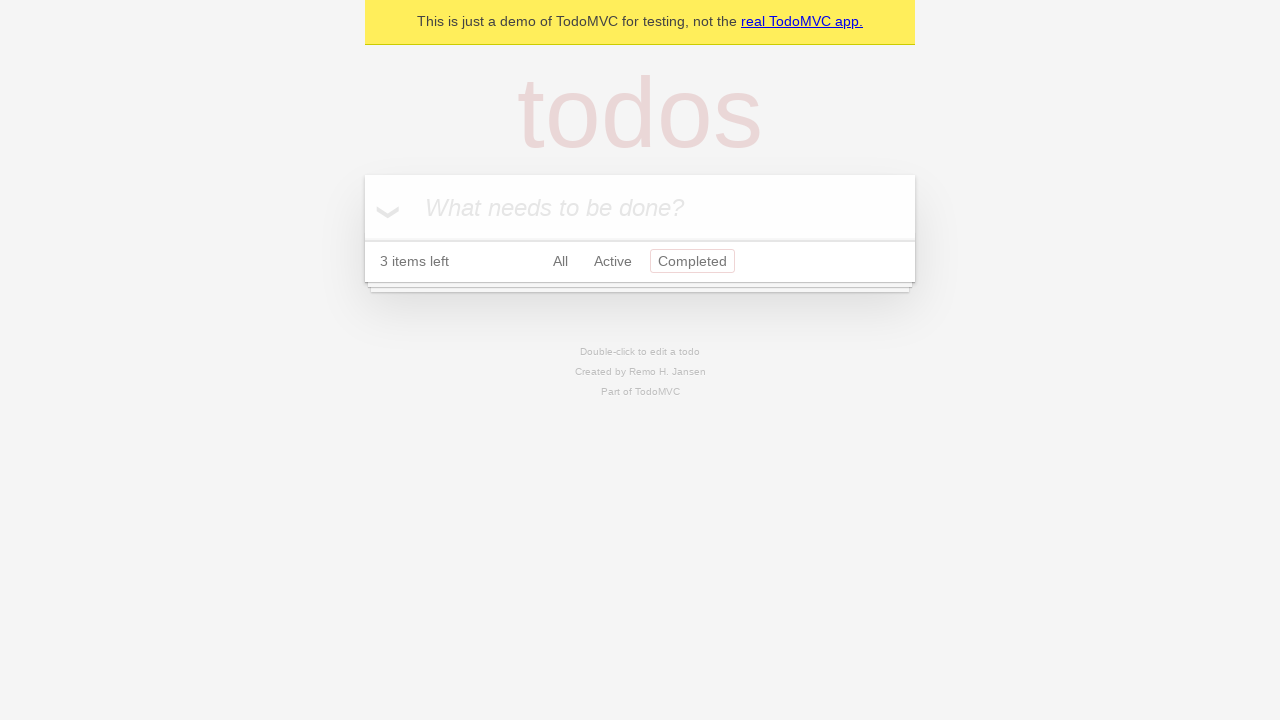